Tests JavaScript alert and confirm dialog handling by entering a name, triggering an alert, accepting it, then triggering a confirm dialog and dismissing it.

Starting URL: https://rahulshettyacademy.com/AutomationPractice/

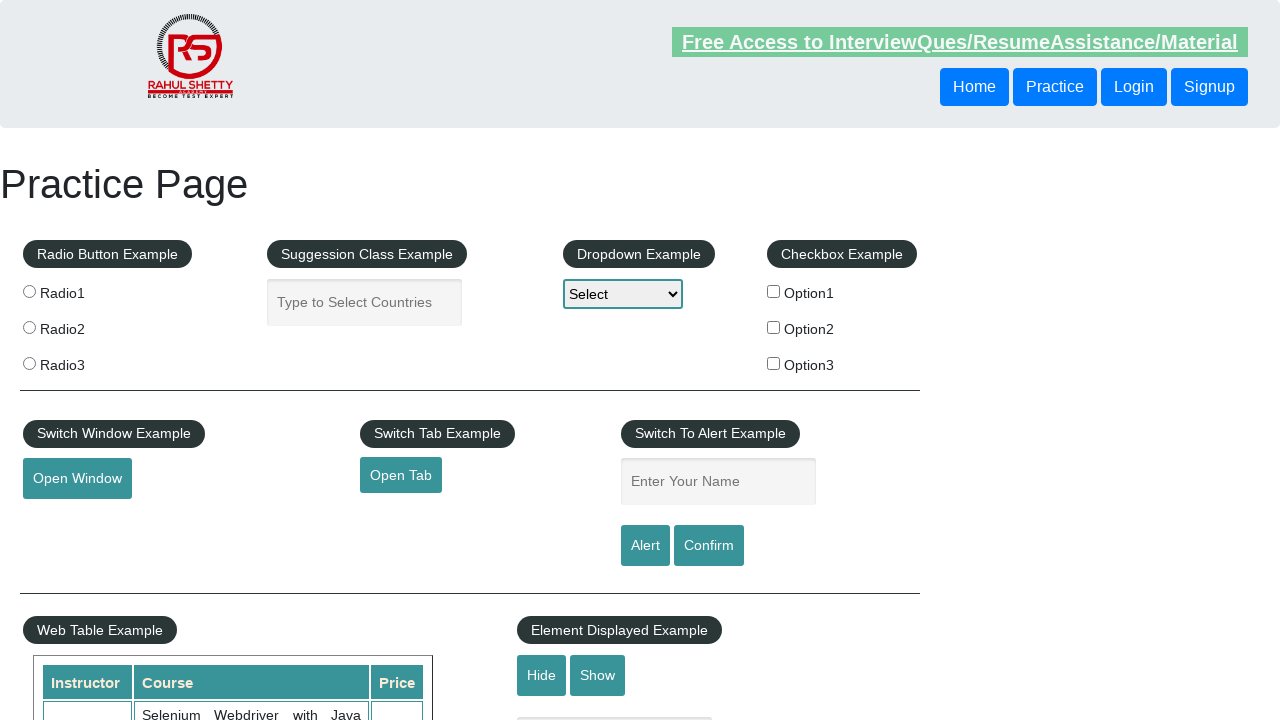

Filled name input field with 'Prachi' on #name
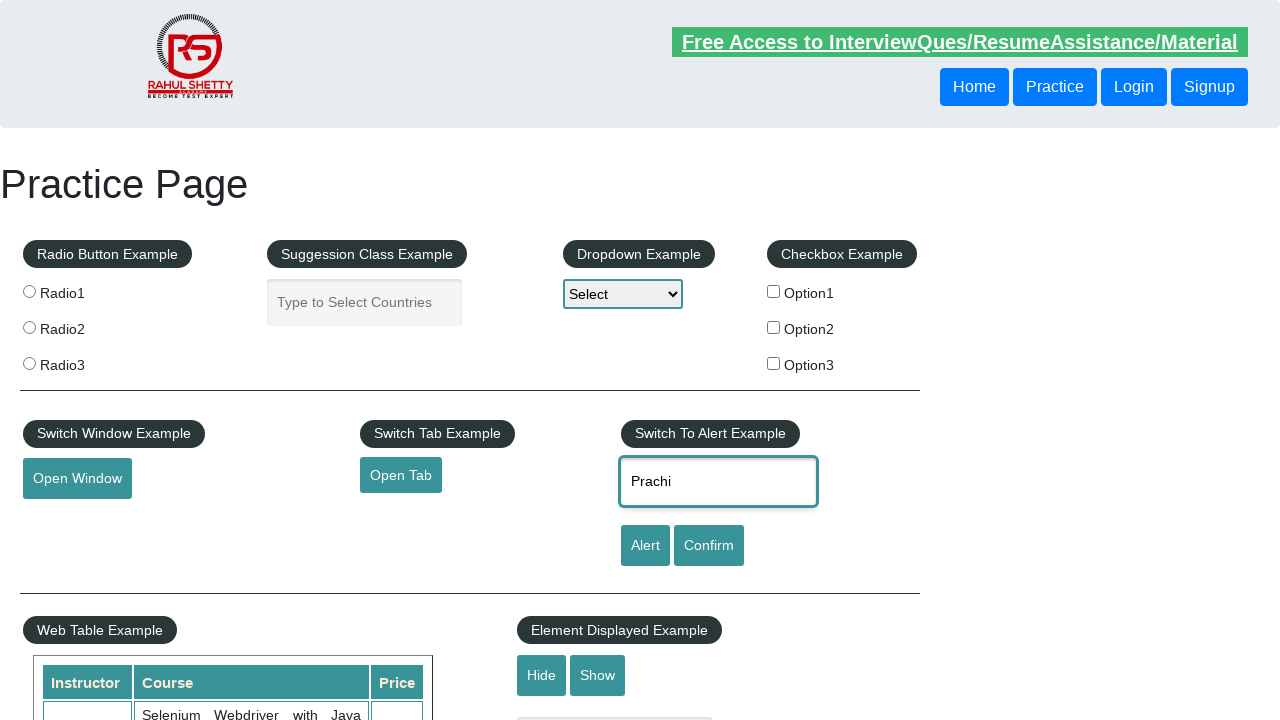

Clicked alert button to trigger JavaScript alert at (645, 546) on #alertbtn
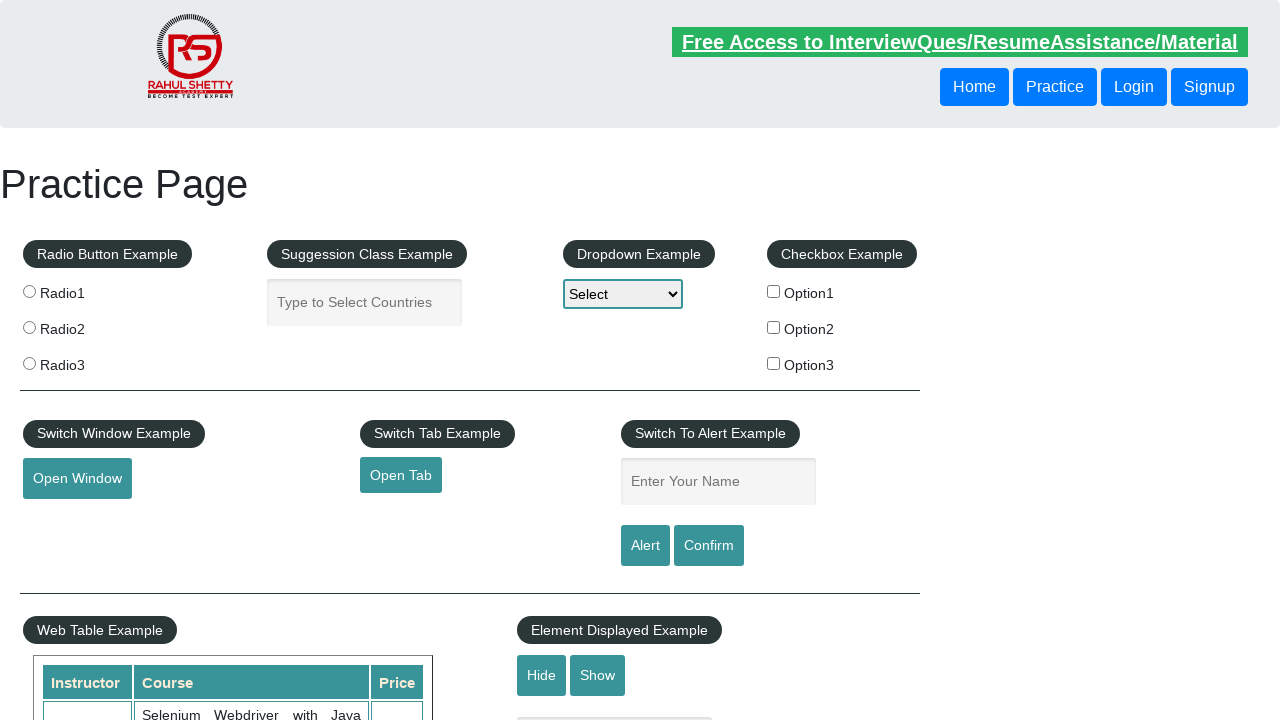

Alert dialog accepted
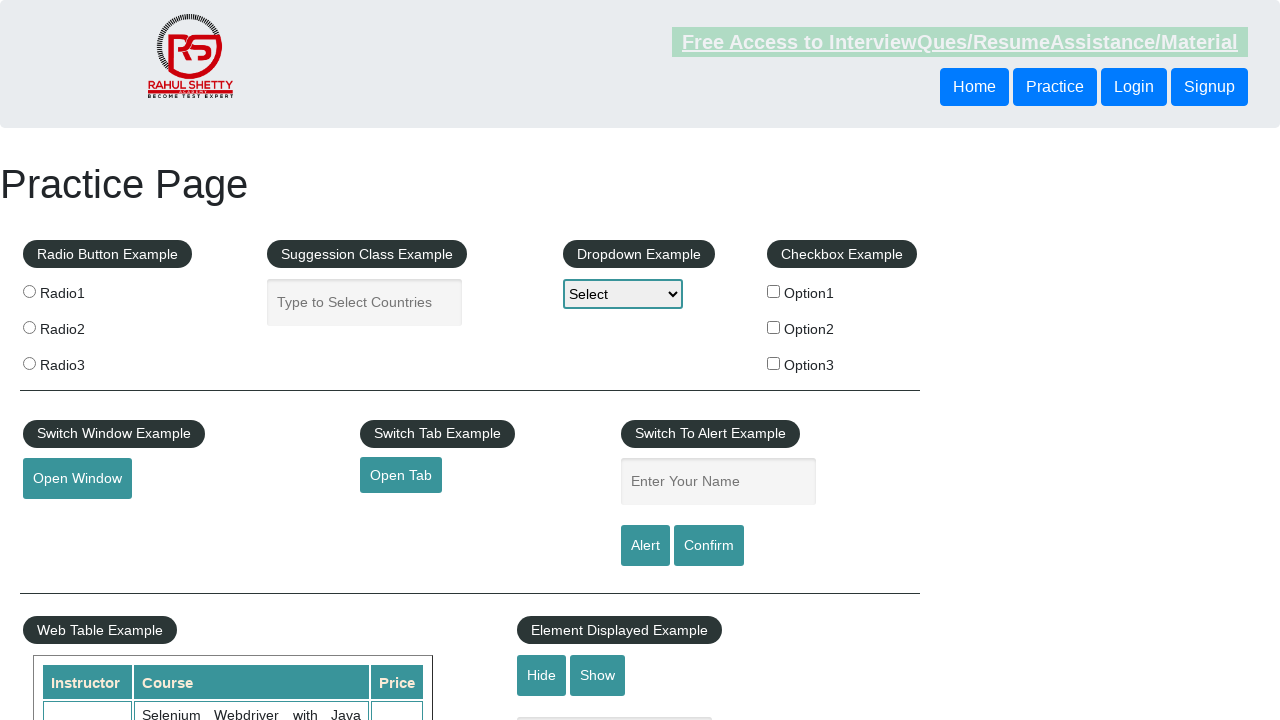

Waited 500ms for alert processing
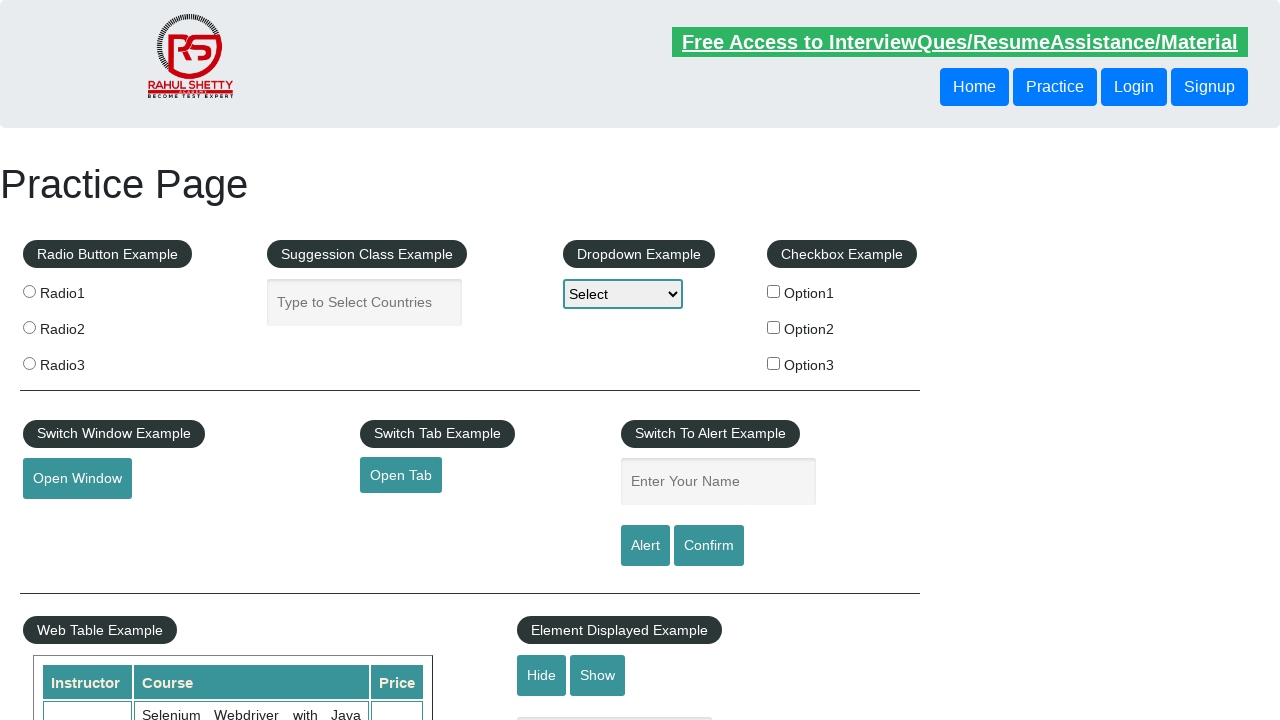

Clicked confirm button to trigger JavaScript confirm dialog at (709, 546) on xpath=//input[@id='confirmbtn']
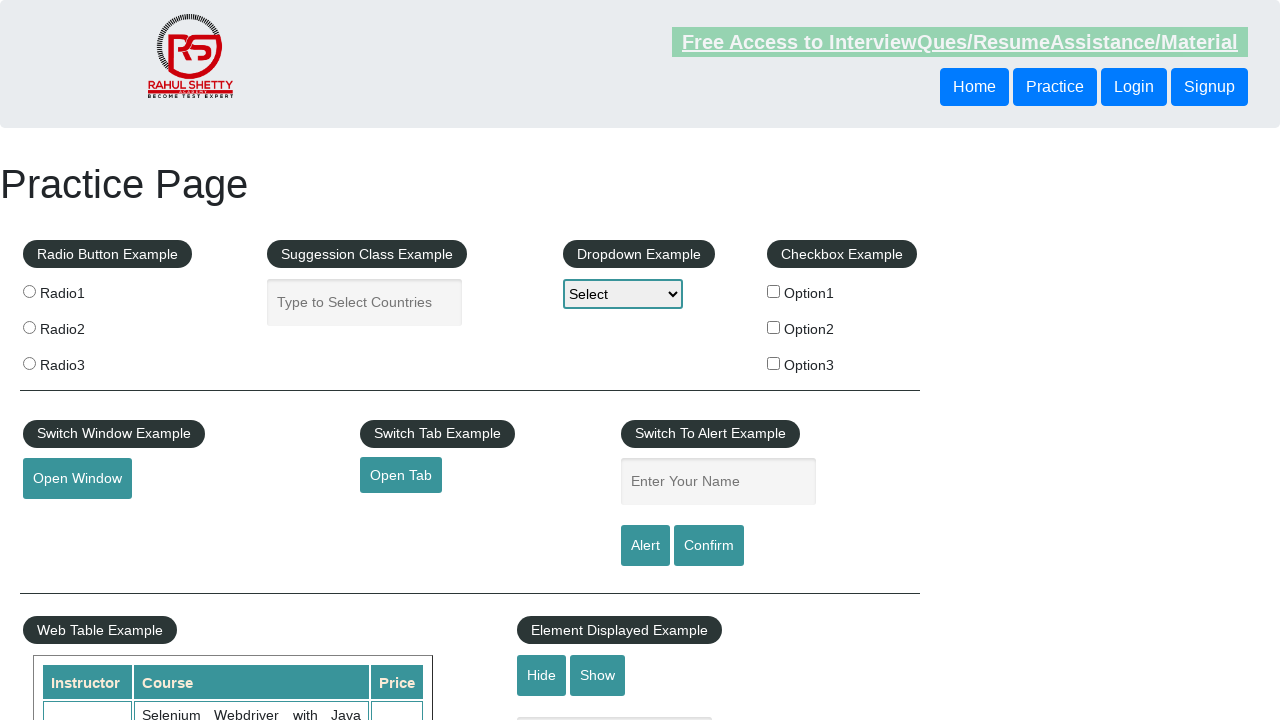

Confirm dialog dismissed
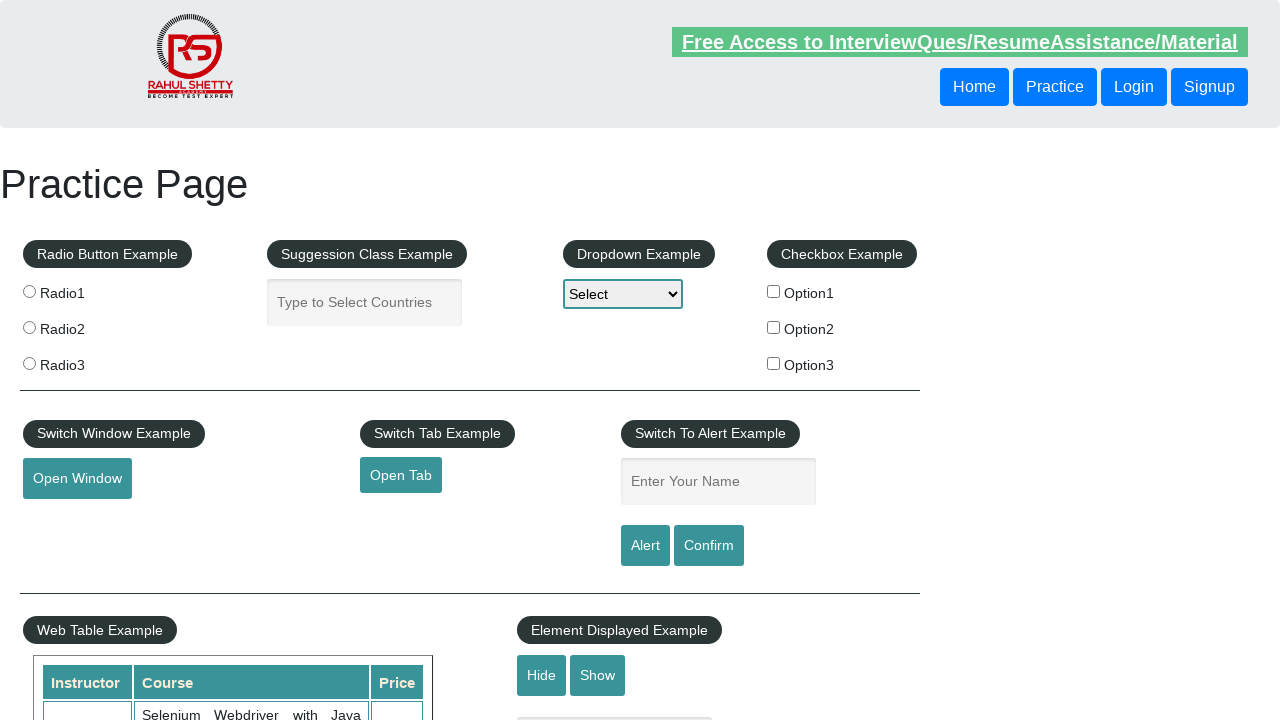

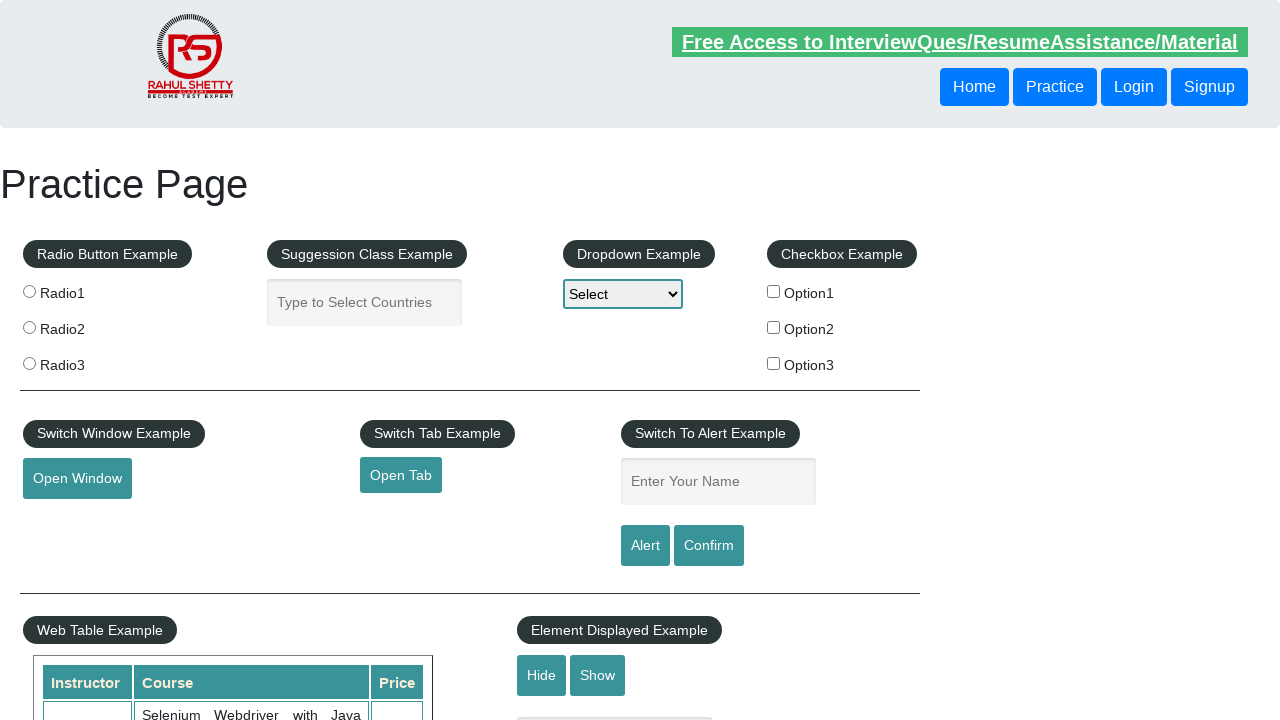